Tests a page with dynamic content by waiting for a verify button to become clickable, clicking it, and verifying the success message appears

Starting URL: http://suninjuly.github.io/wait2.html

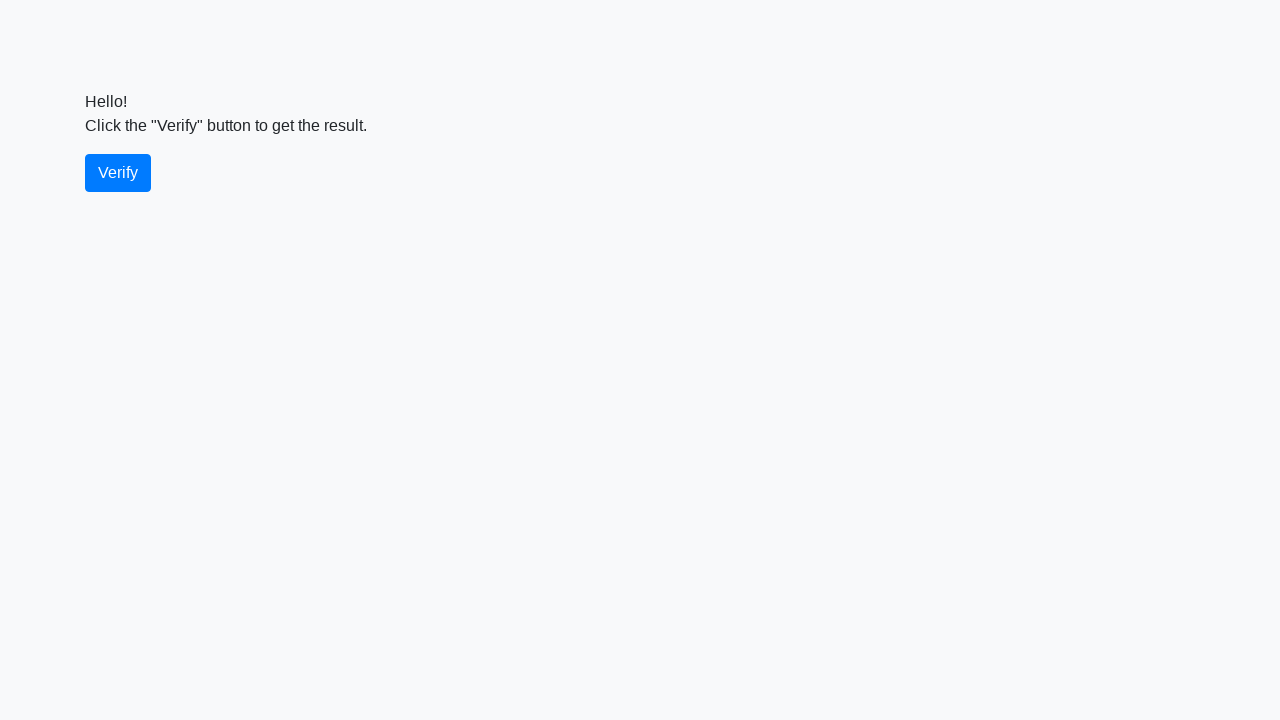

Waited for verify button to become visible
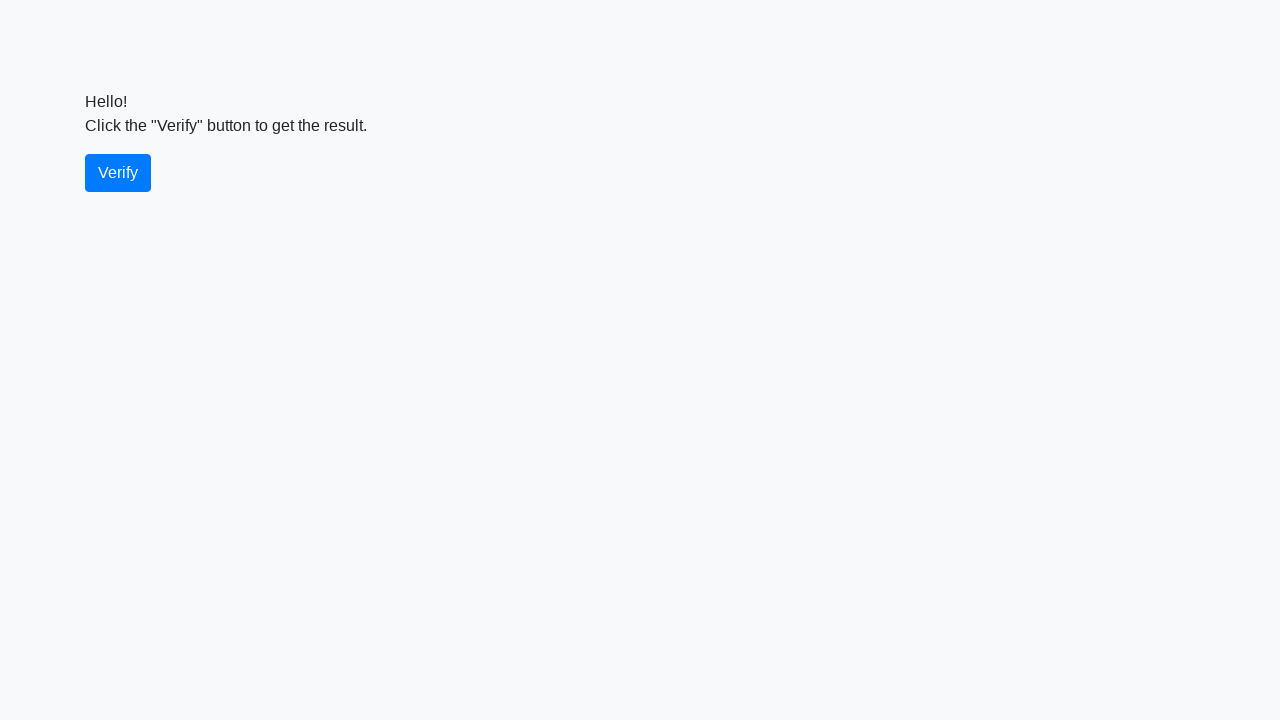

Clicked the verify button at (118, 173) on #verify
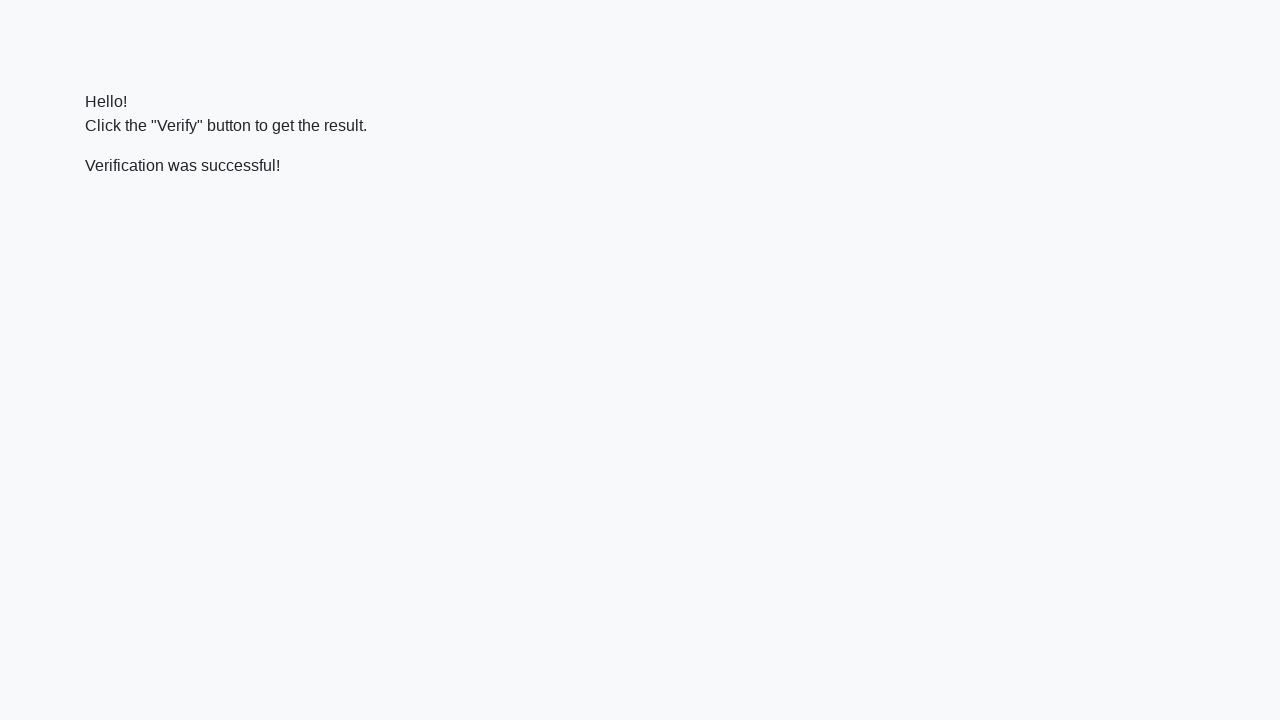

Waited for success message to appear
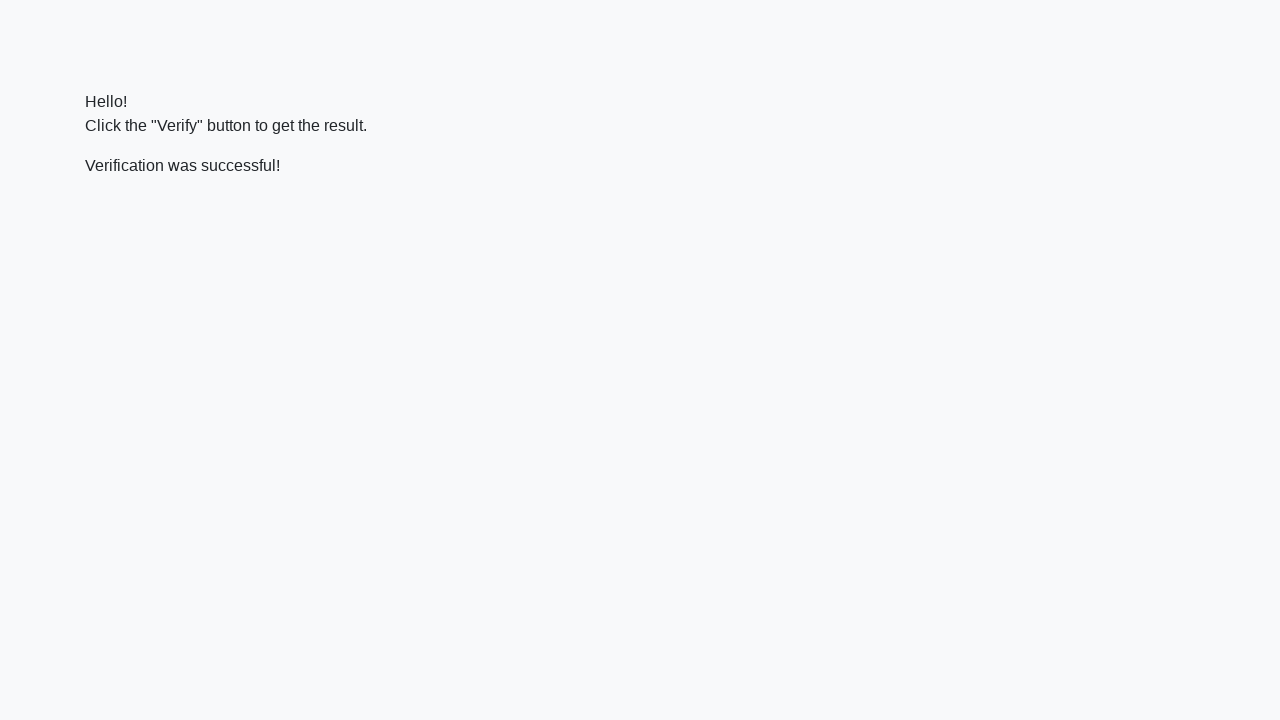

Verified 'successful' text is present in the message
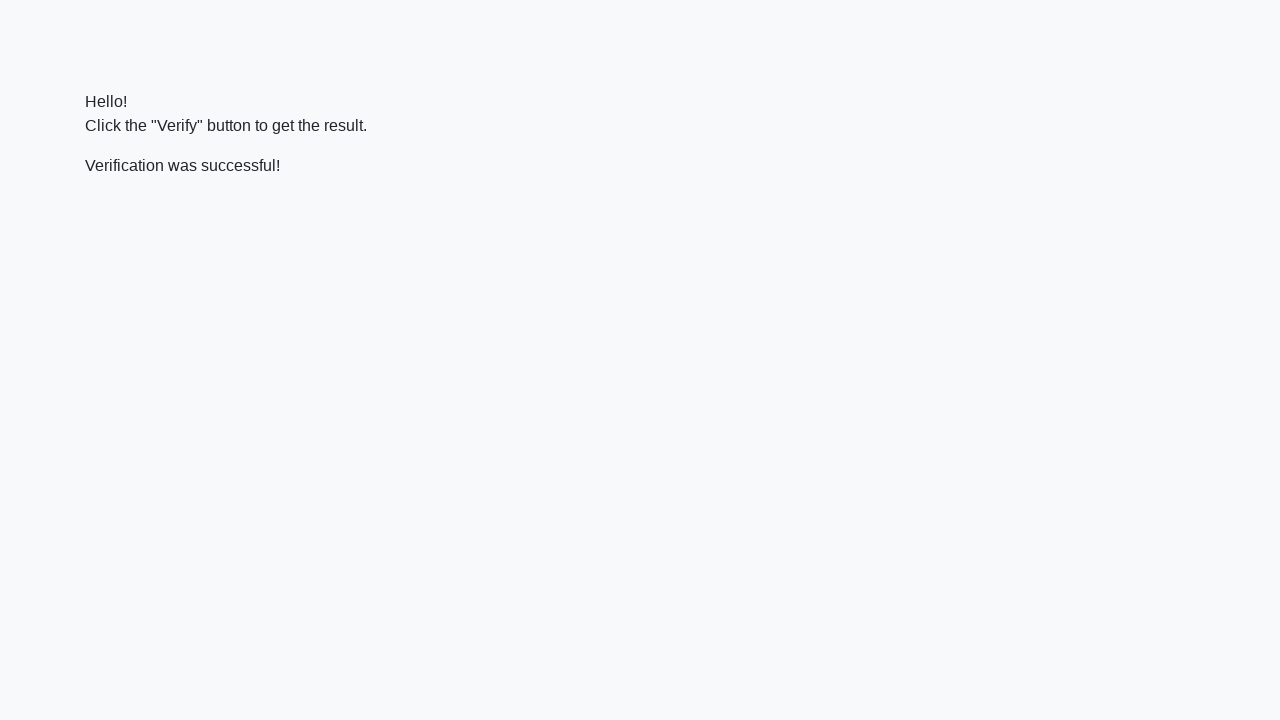

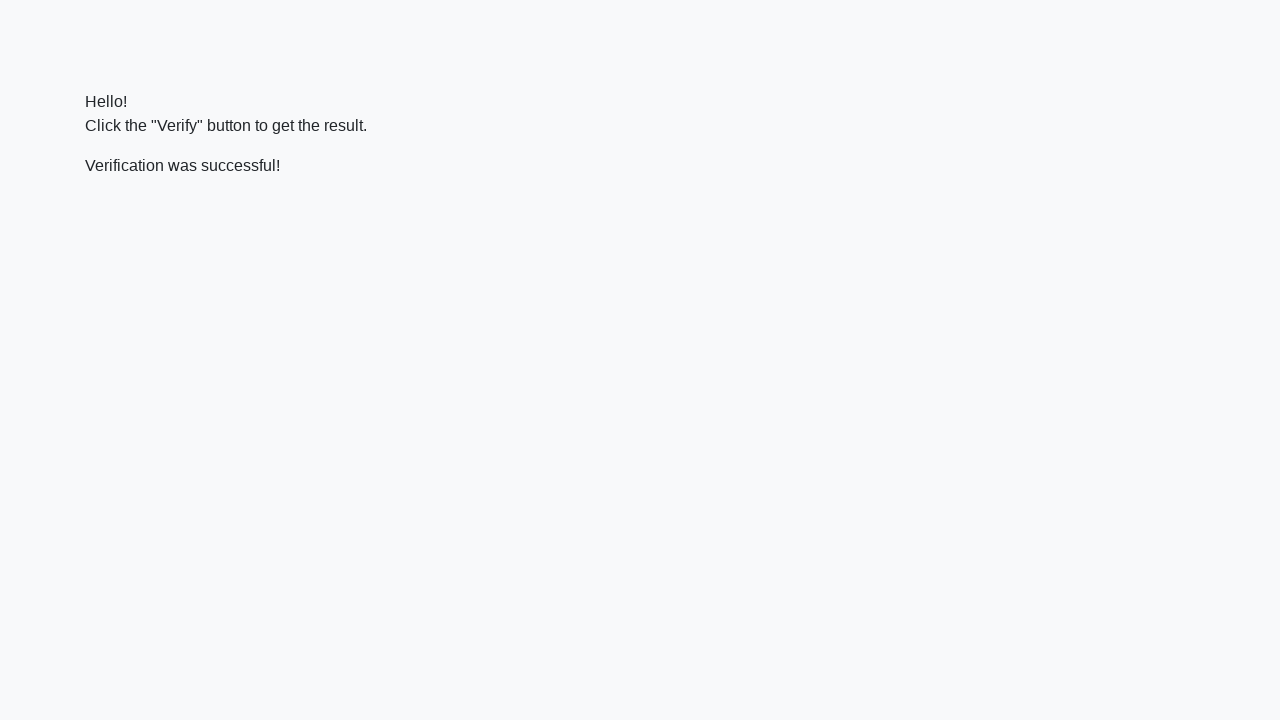